Tests the login form validation by submitting with invalid credentials, then verifying the appropriate error message about mismatched credentials is displayed.

Starting URL: https://www.saucedemo.com/

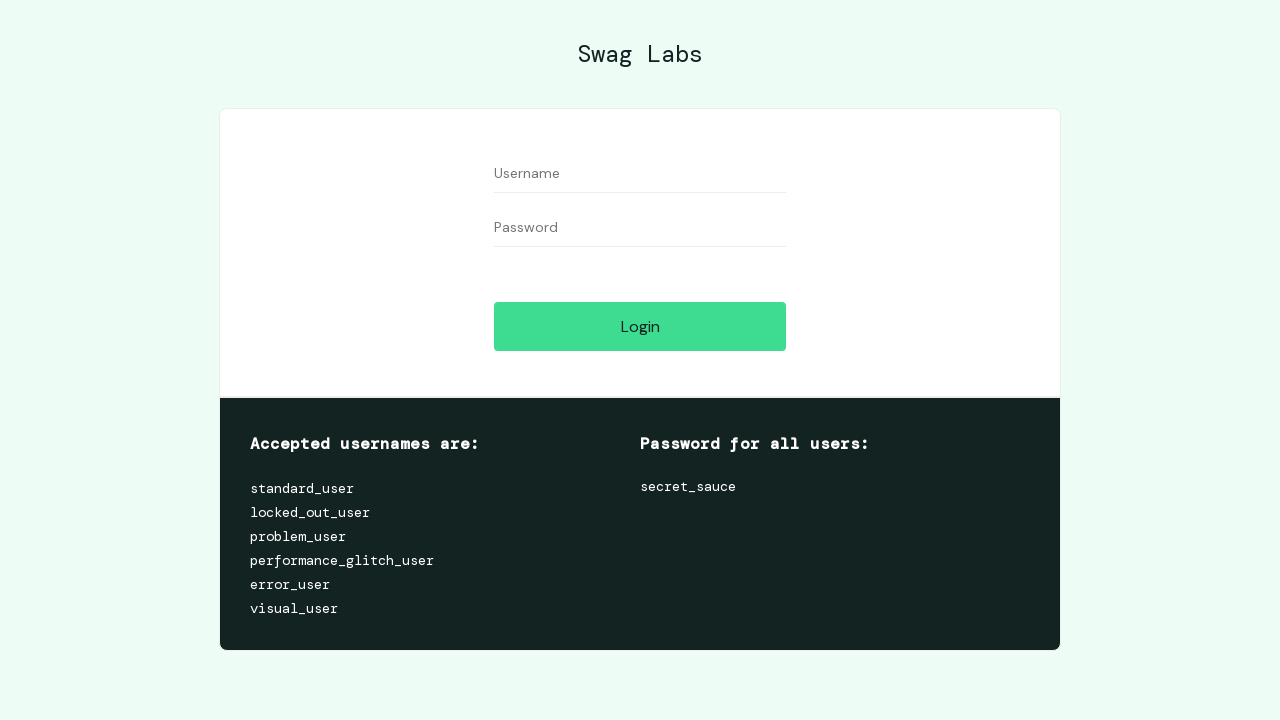

Filled username field with invalid value 'Parole' on #user-name
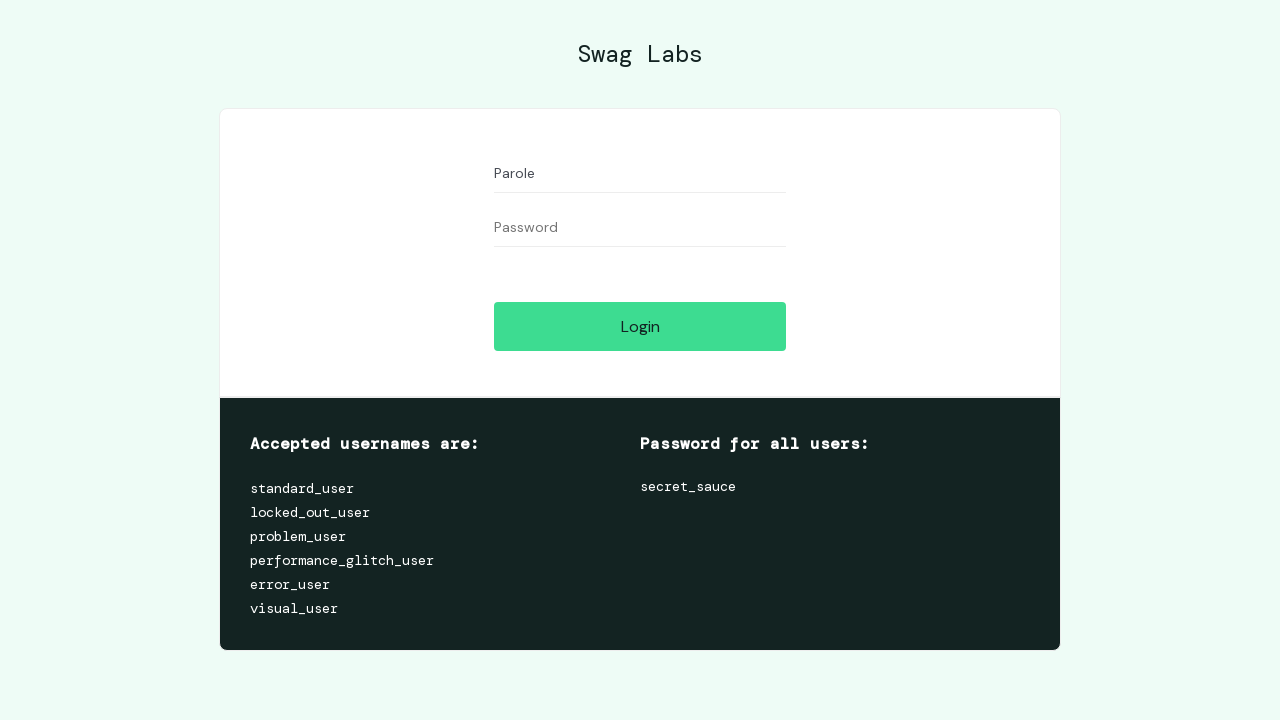

Filled password field with invalid value 'Parole' on #password
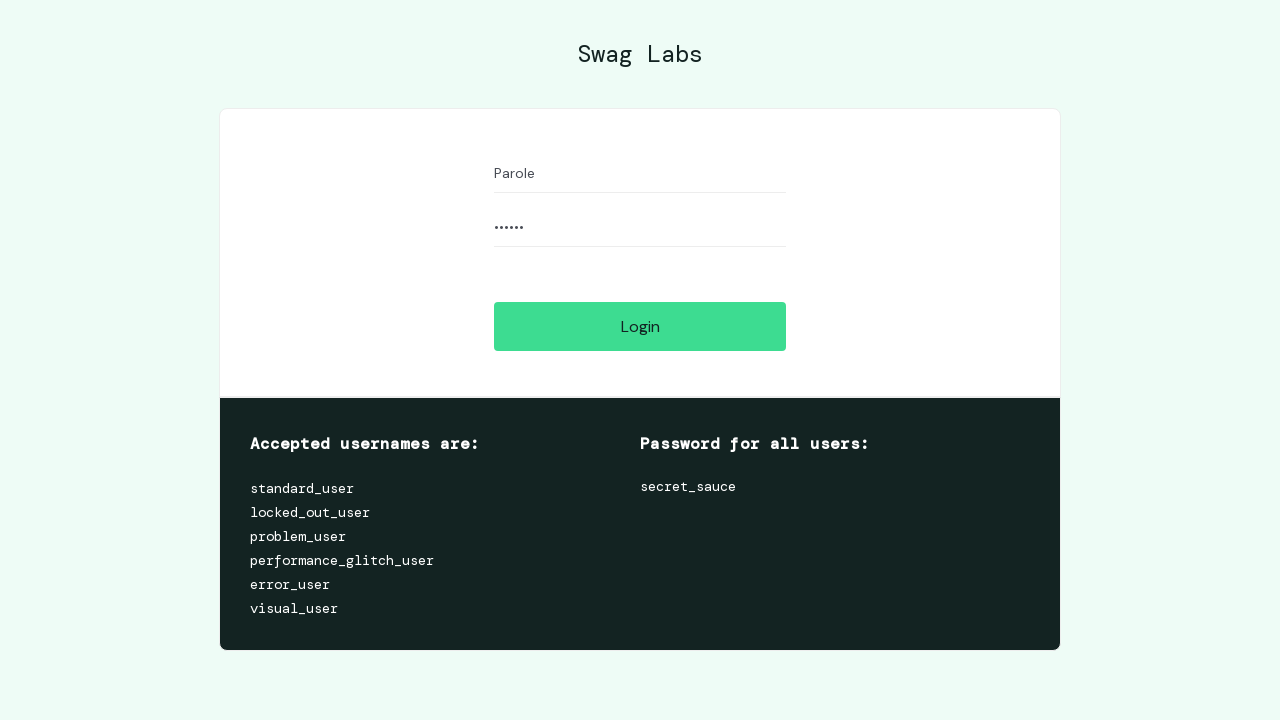

Clicked login button to submit form with invalid credentials at (640, 326) on #login-button
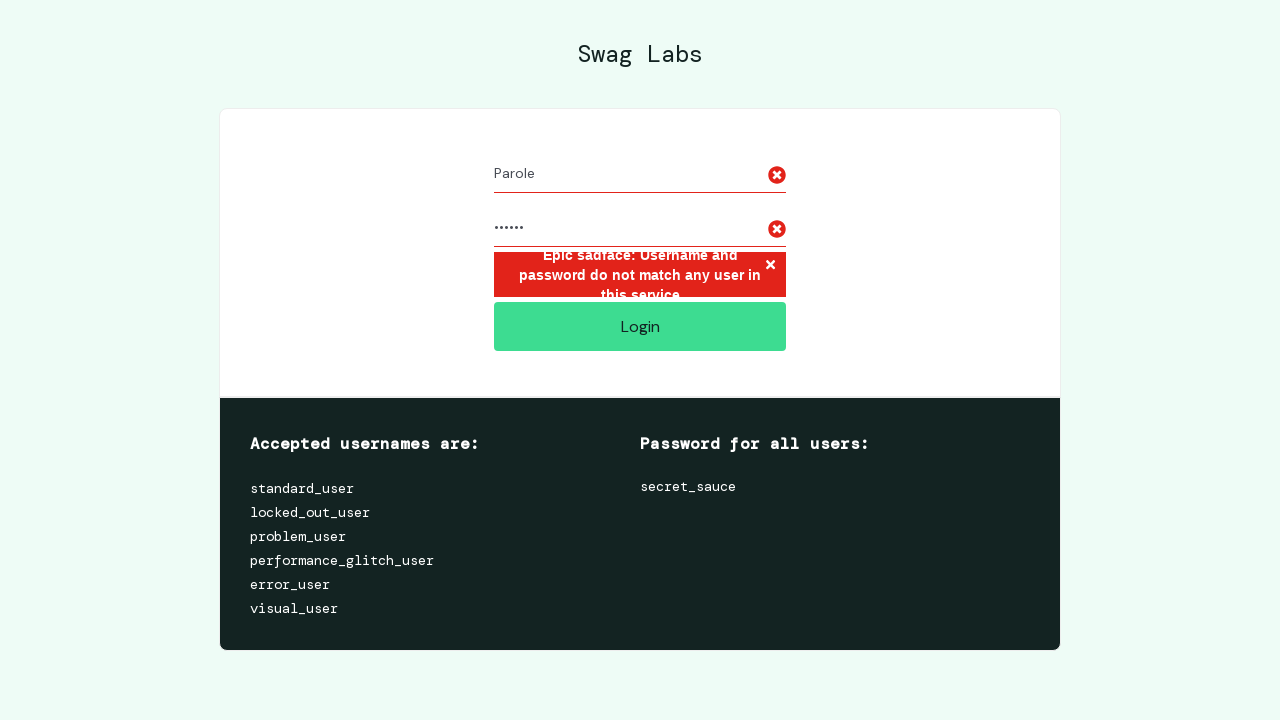

Error message displayed for mismatched credentials
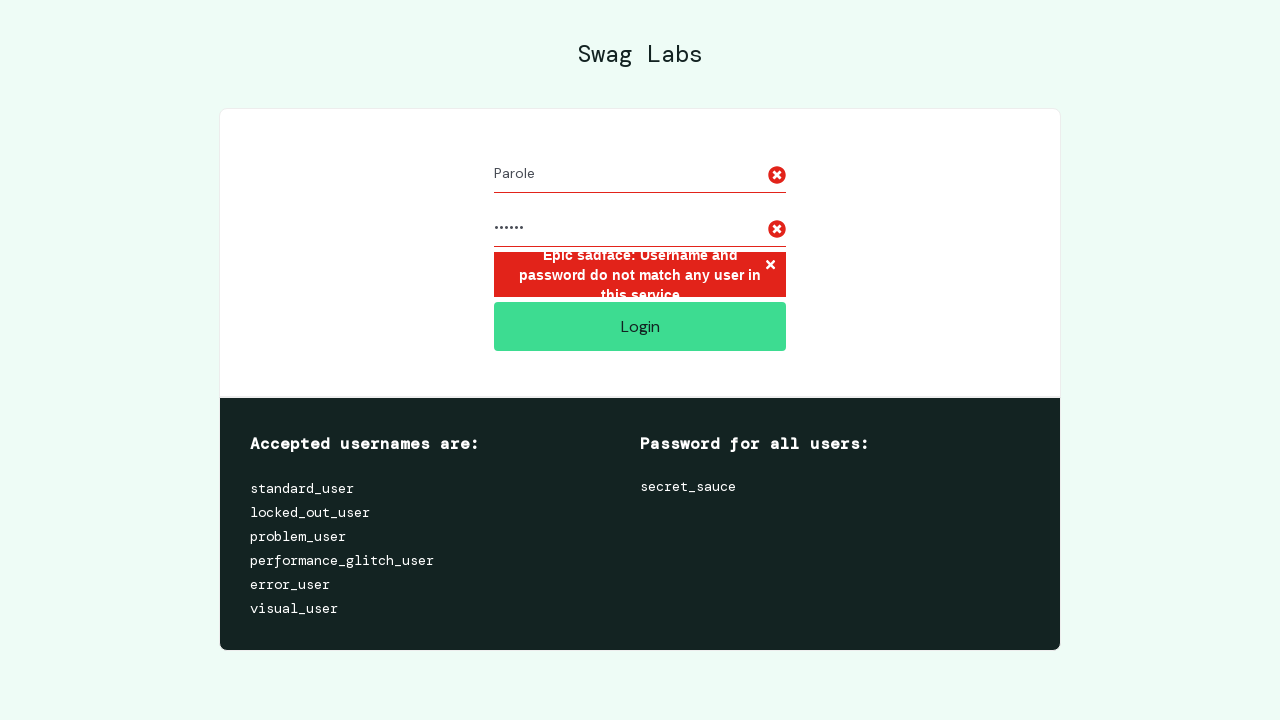

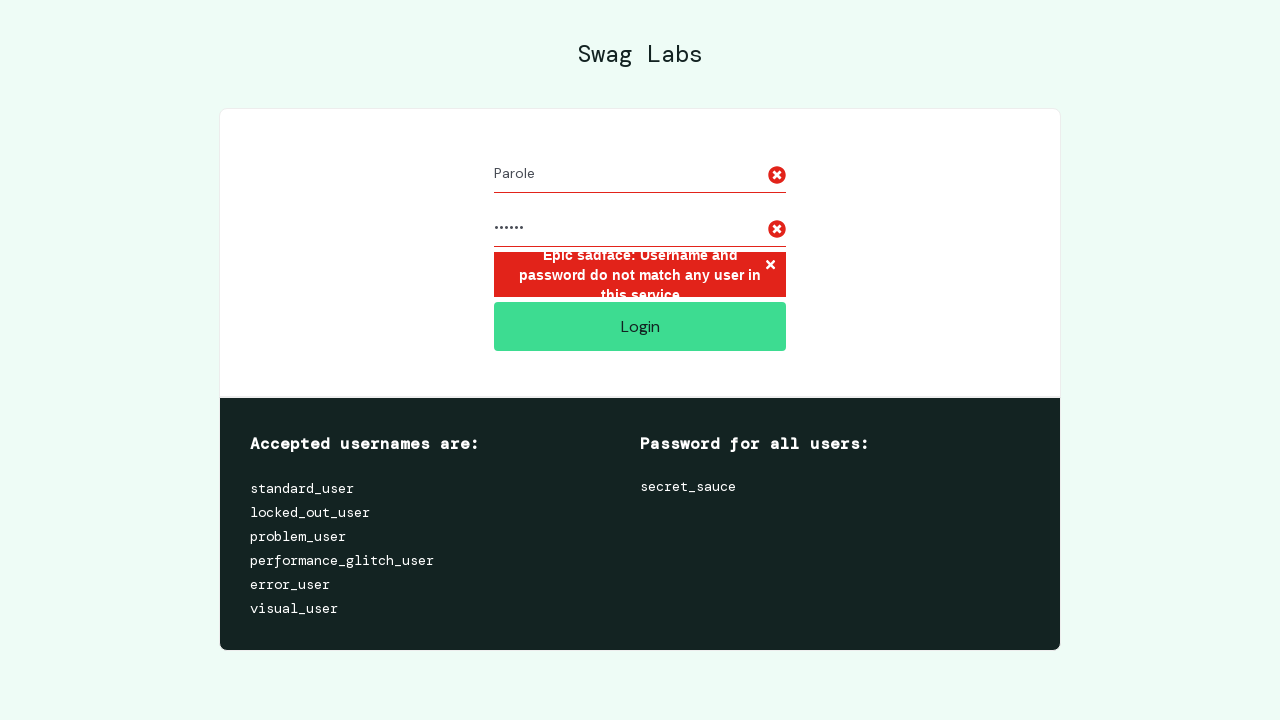